Tests that the complete all checkbox updates state when individual items are toggled

Starting URL: https://demo.playwright.dev/todomvc

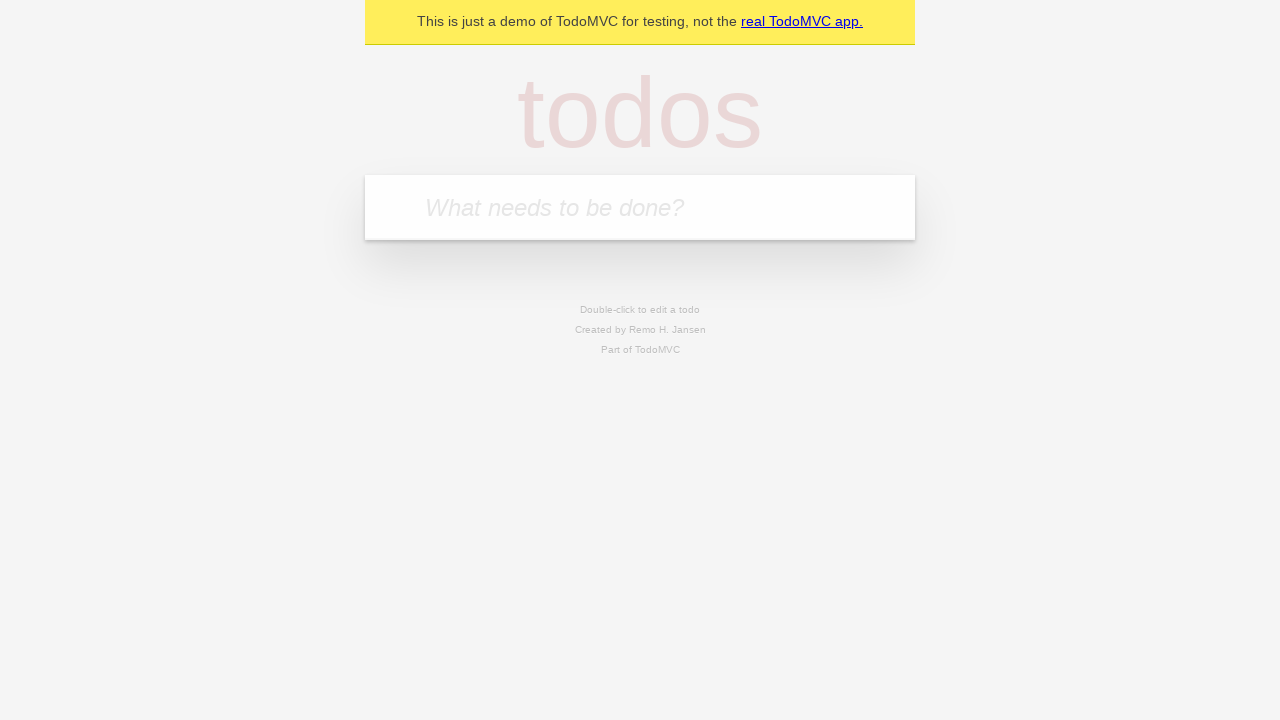

Filled input field with 'buy some cheese' on internal:attr=[placeholder="What needs to be done?"i]
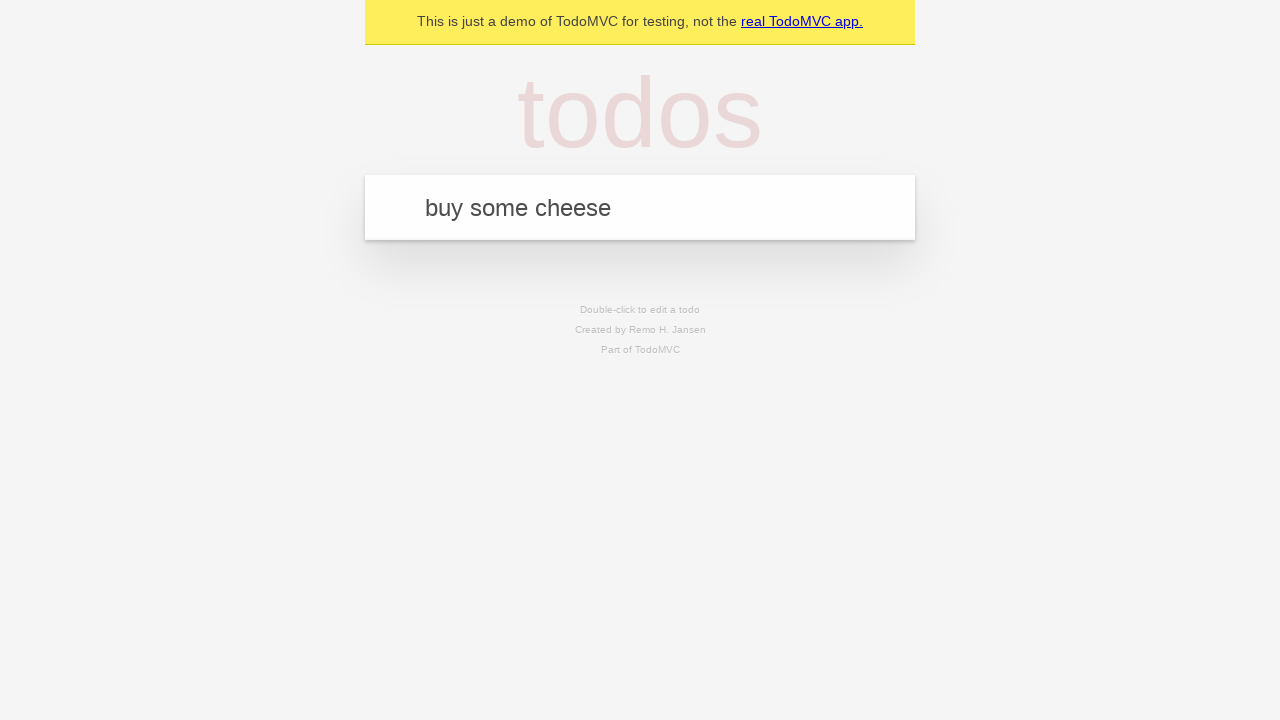

Pressed Enter to add first todo item on internal:attr=[placeholder="What needs to be done?"i]
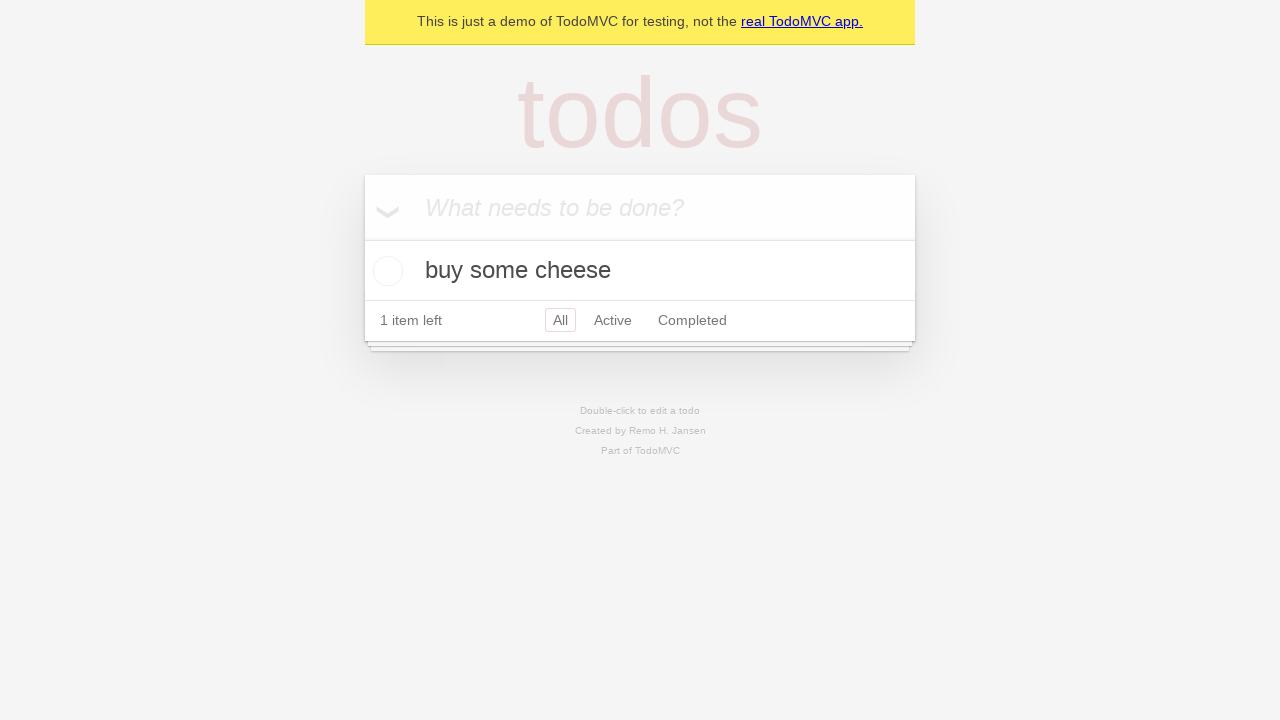

Filled input field with 'feed the cat' on internal:attr=[placeholder="What needs to be done?"i]
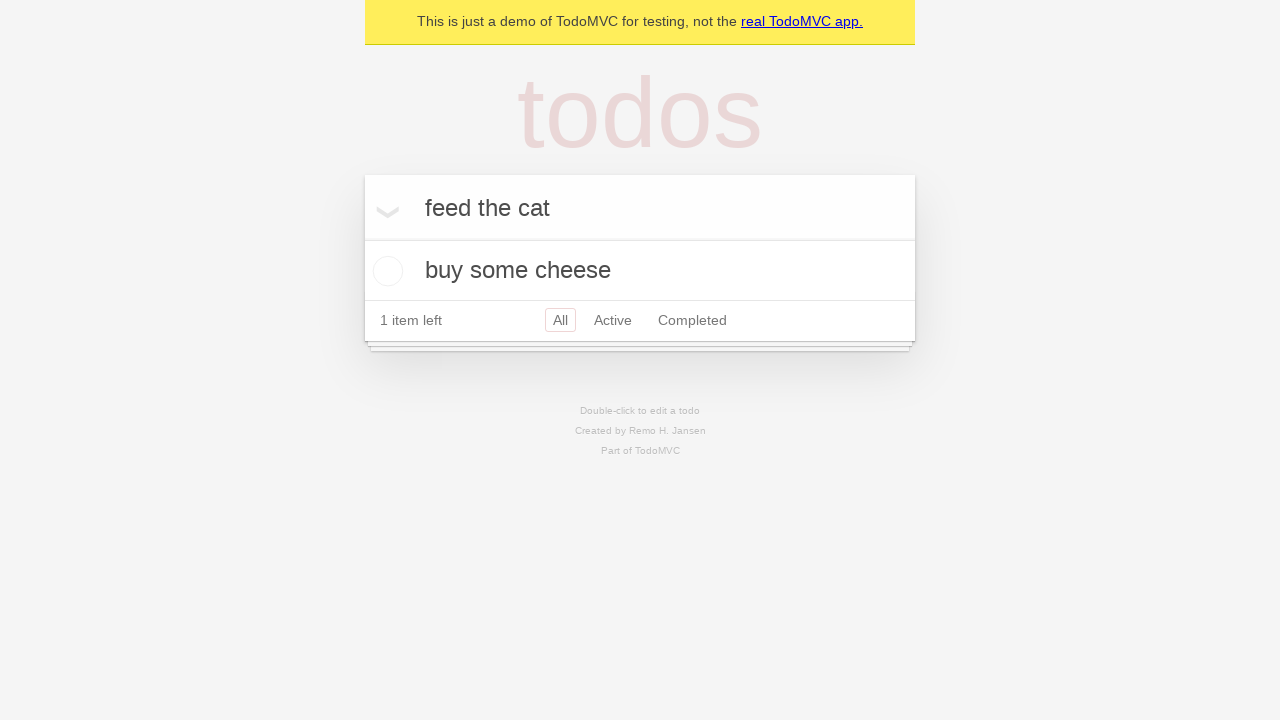

Pressed Enter to add second todo item on internal:attr=[placeholder="What needs to be done?"i]
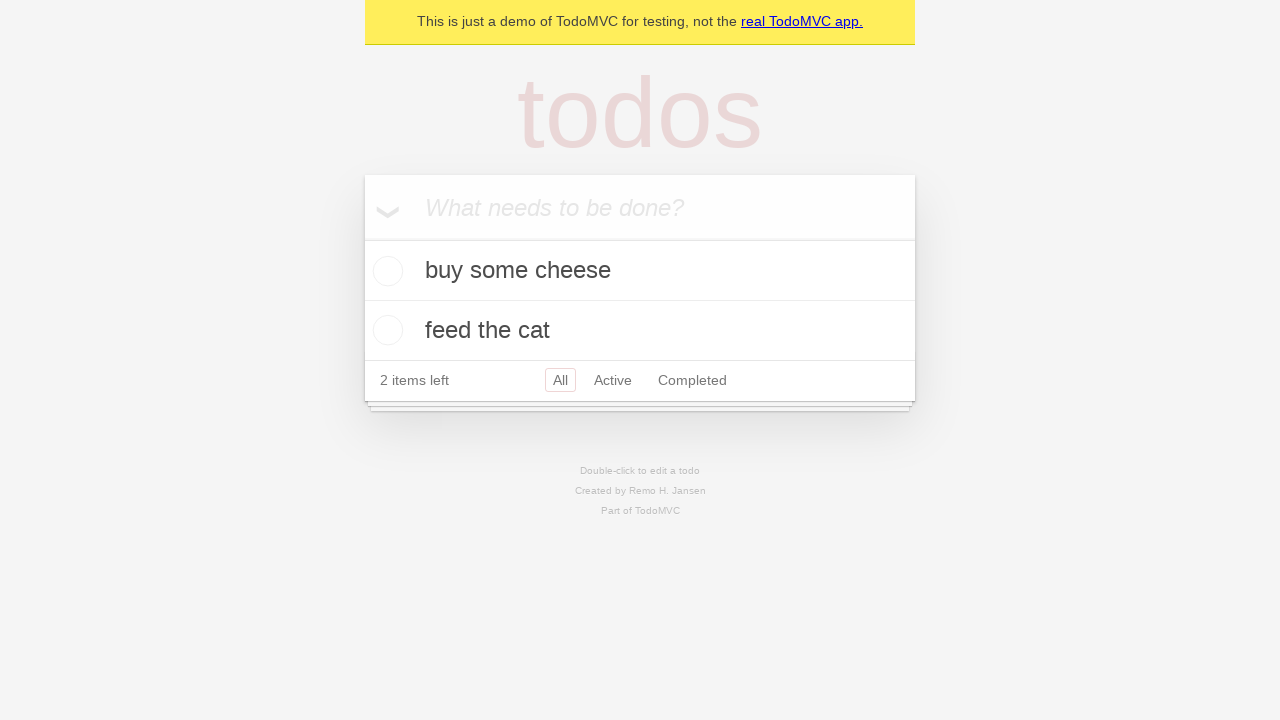

Filled input field with 'book a doctors appointment' on internal:attr=[placeholder="What needs to be done?"i]
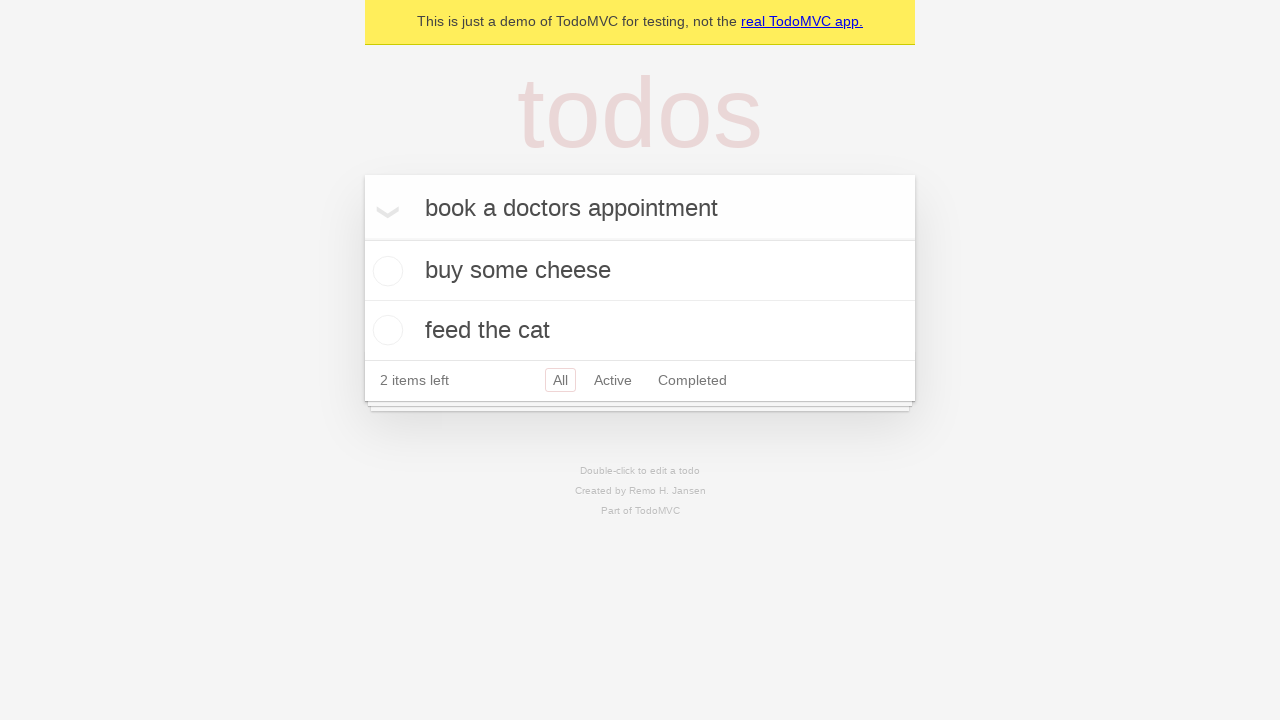

Pressed Enter to add third todo item on internal:attr=[placeholder="What needs to be done?"i]
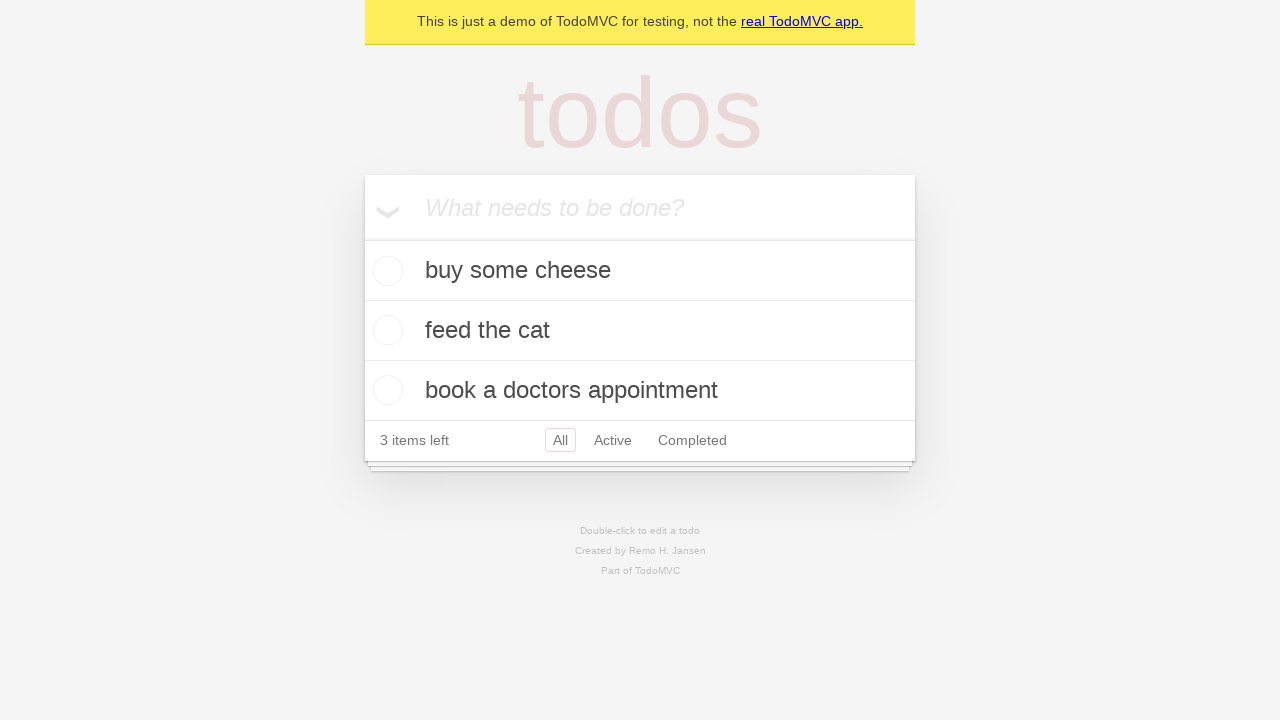

Checked 'Mark all as complete' checkbox to mark all todos as completed at (362, 238) on internal:label="Mark all as complete"i
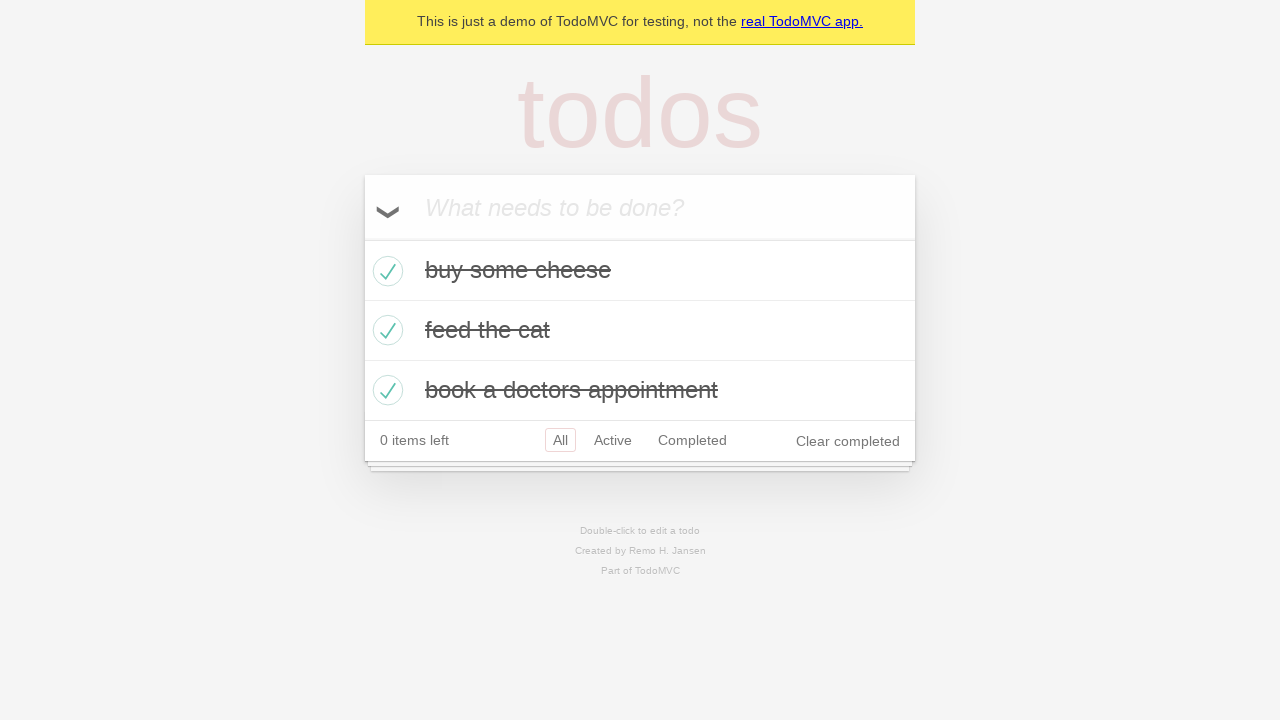

Unchecked the first todo item checkbox at (385, 271) on internal:testid=[data-testid="todo-item"s] >> nth=0 >> internal:role=checkbox
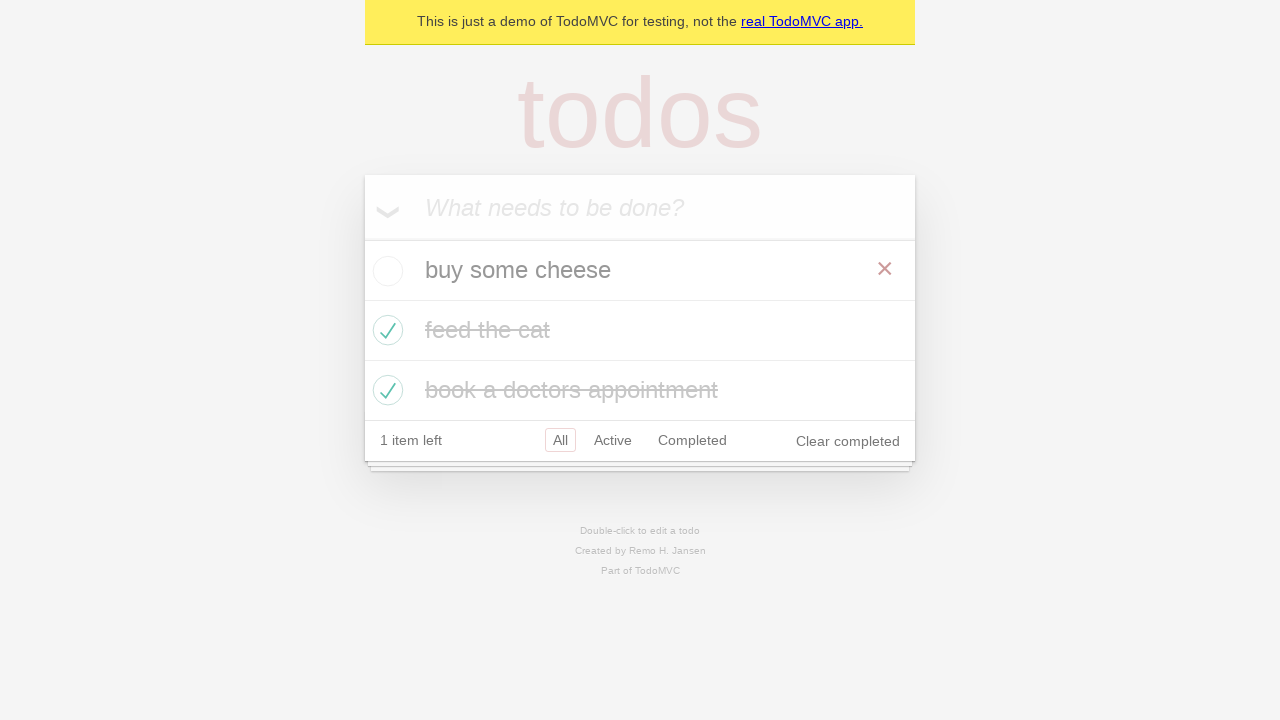

Checked the first todo item checkbox again at (385, 271) on internal:testid=[data-testid="todo-item"s] >> nth=0 >> internal:role=checkbox
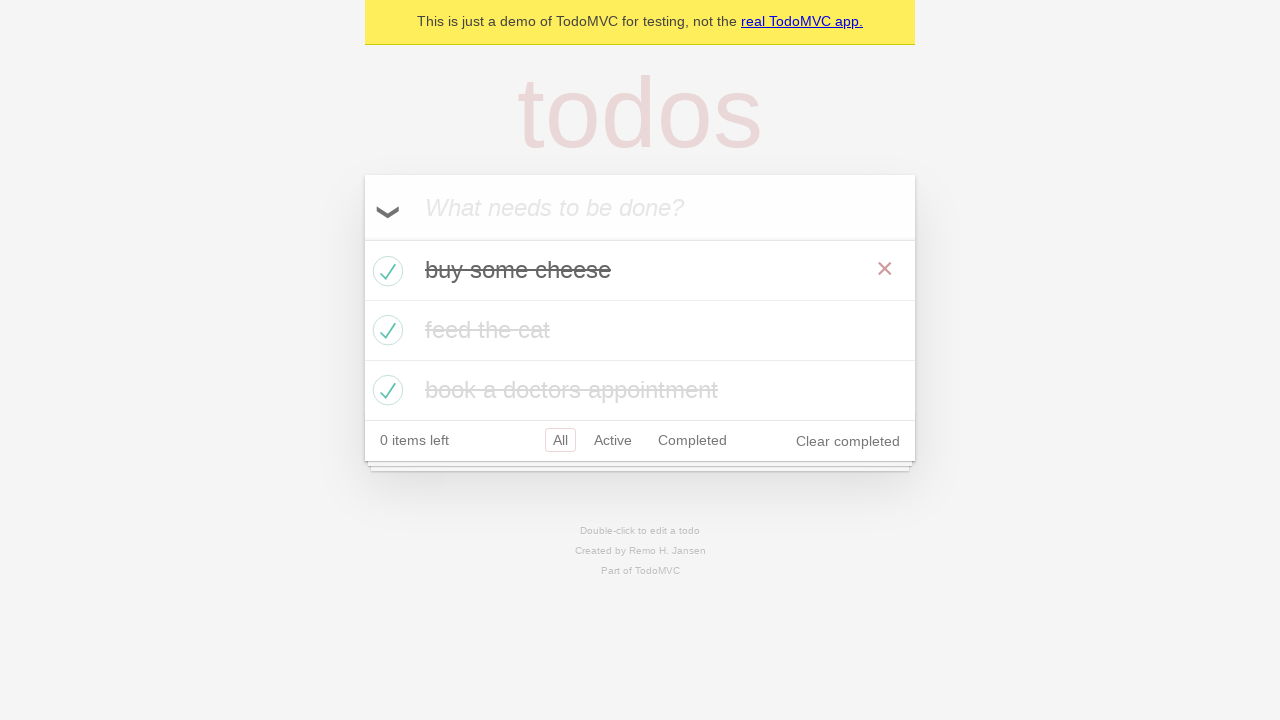

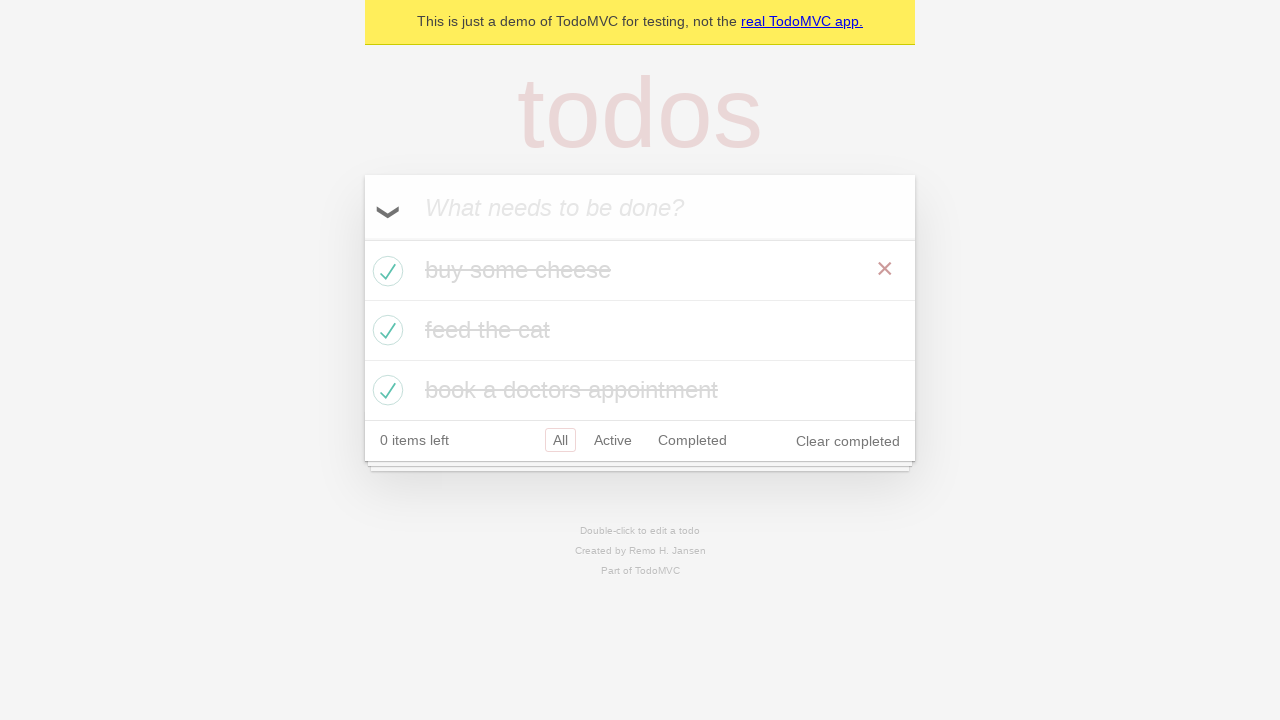